Tests the Greet-A-Cat page displays the default greeting message

Starting URL: https://cs1632.appspot.com/

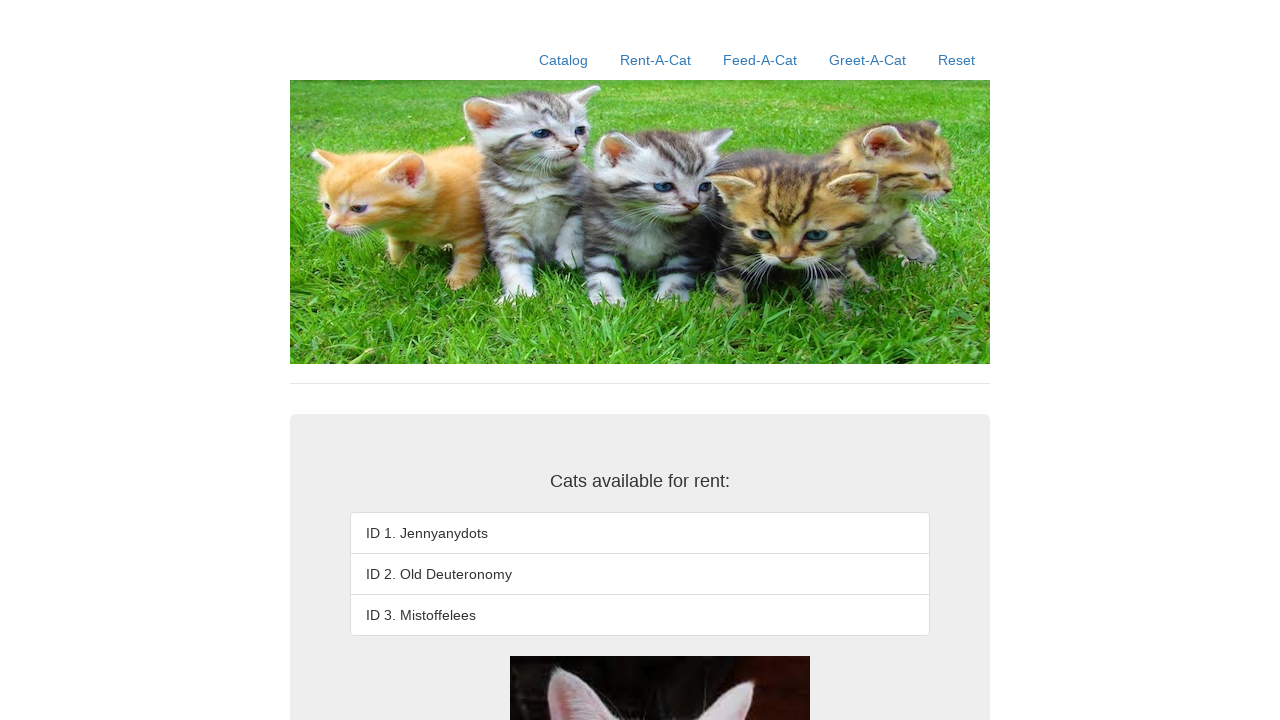

Reset state by clearing cookies
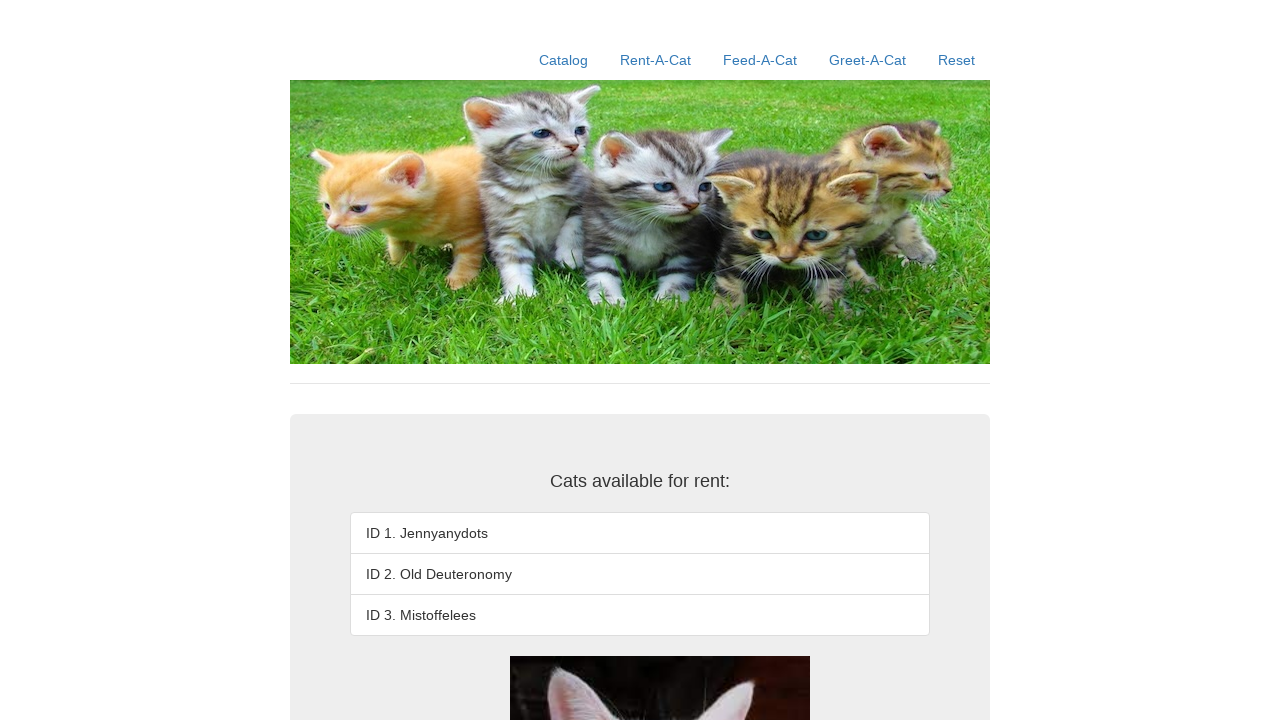

Clicked Greet-A-Cat link at (868, 60) on a:has-text('Greet-A-Cat')
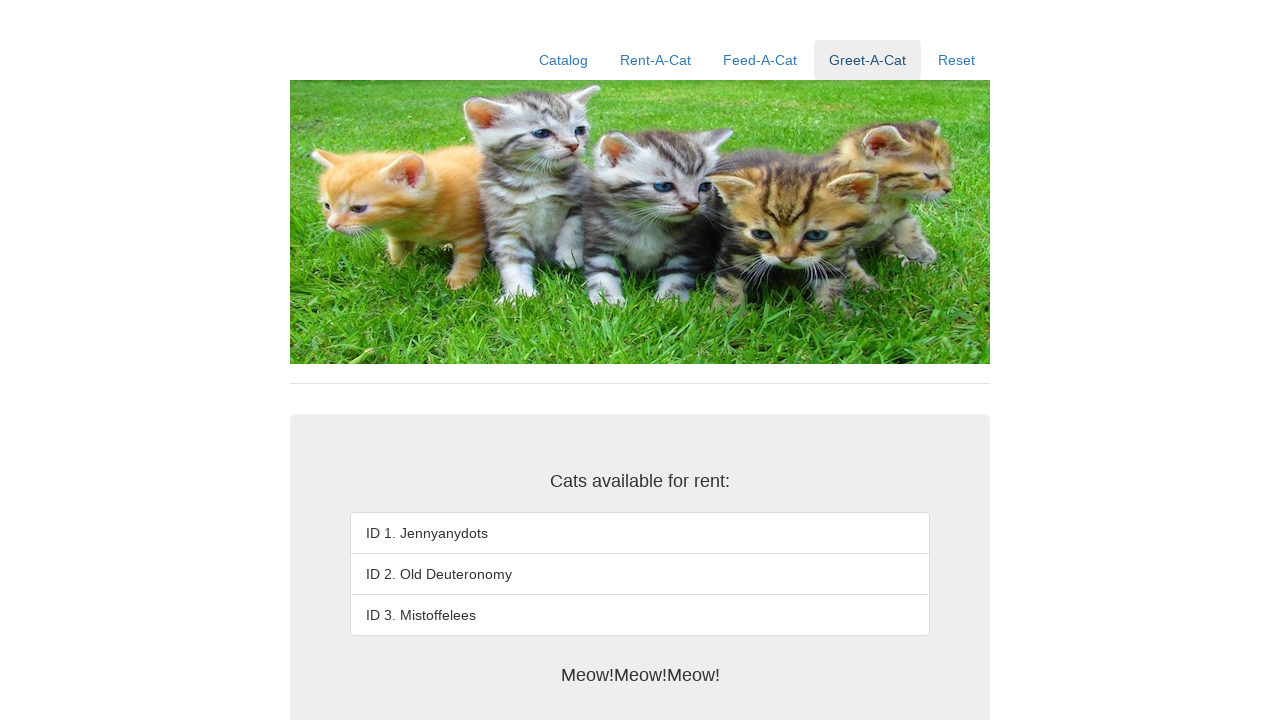

Greeting element loaded
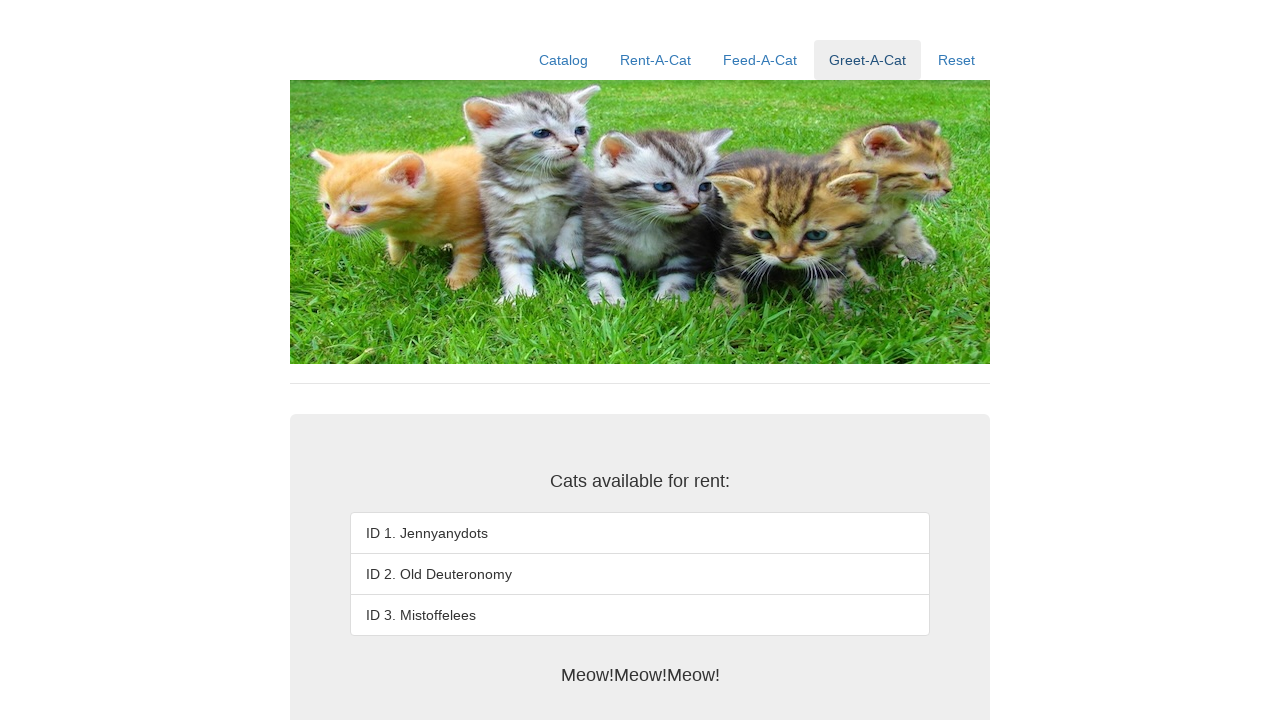

Verified default greeting message displays 'Meow!Meow!Meow!'
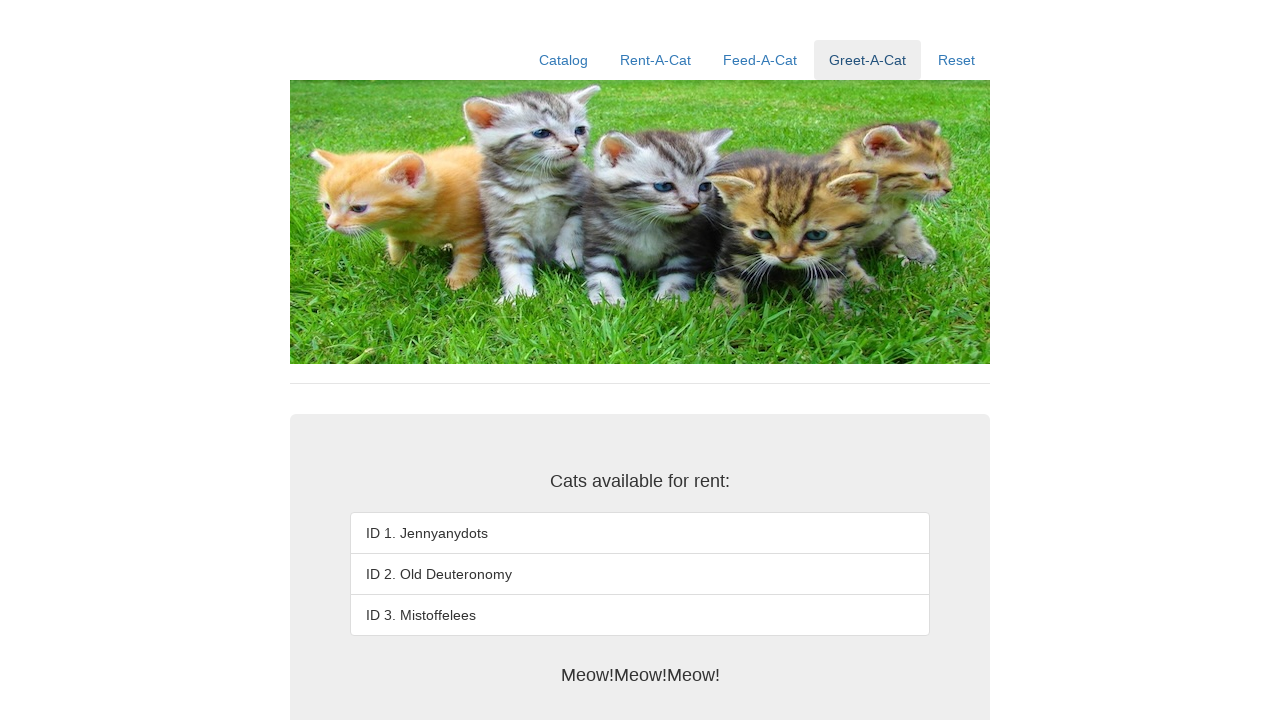

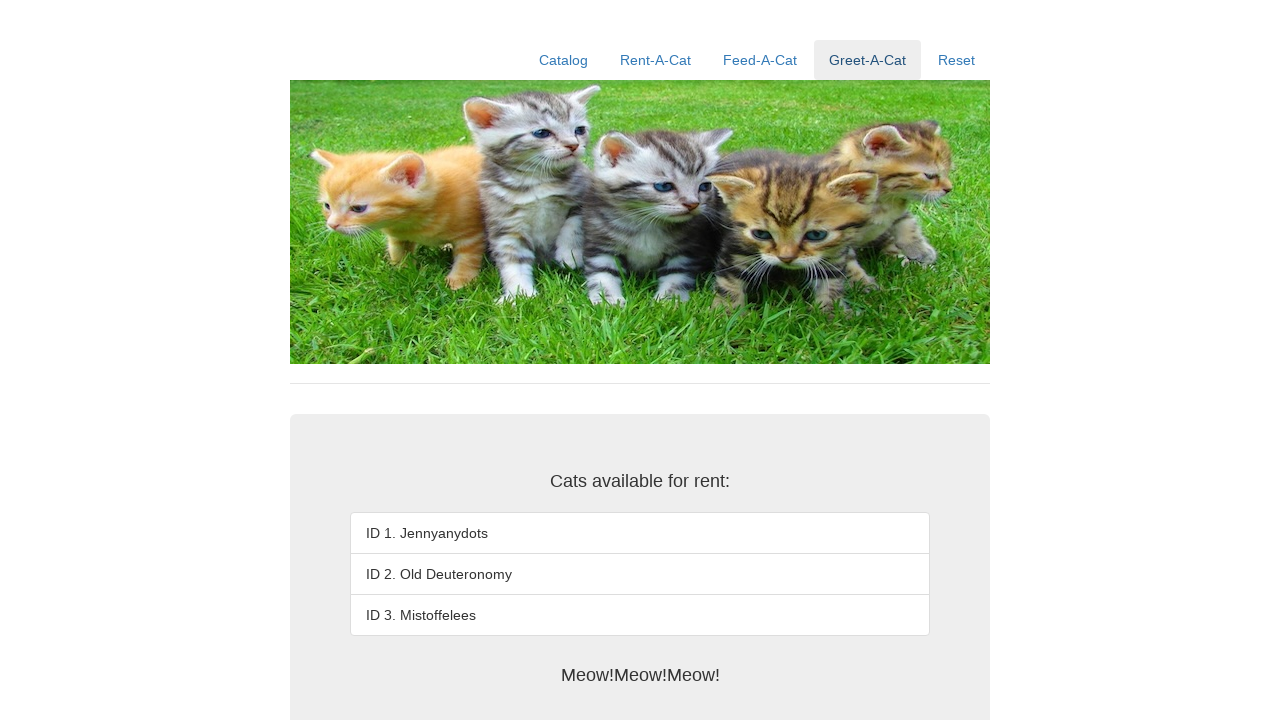